Tests displaying active (incomplete) items by clicking the "Active" filter link.

Starting URL: https://demo.playwright.dev/todomvc

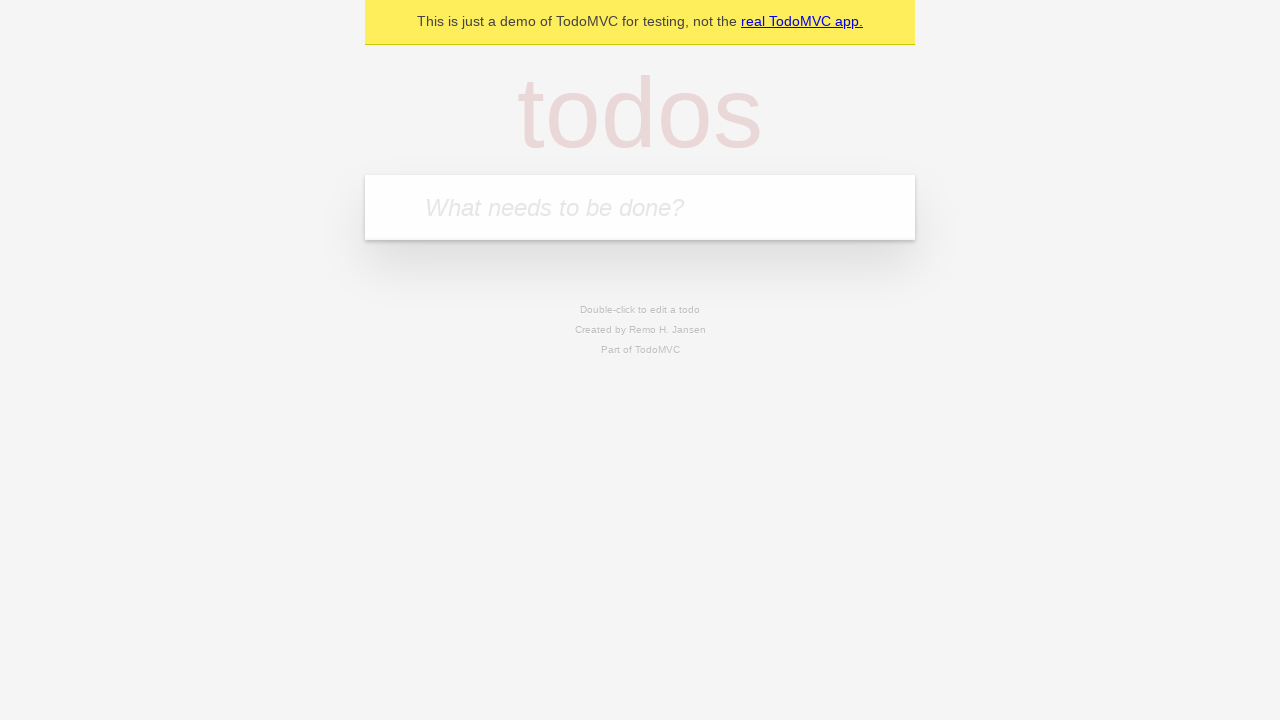

Filled todo input with 'buy some cheese' on internal:attr=[placeholder="What needs to be done?"i]
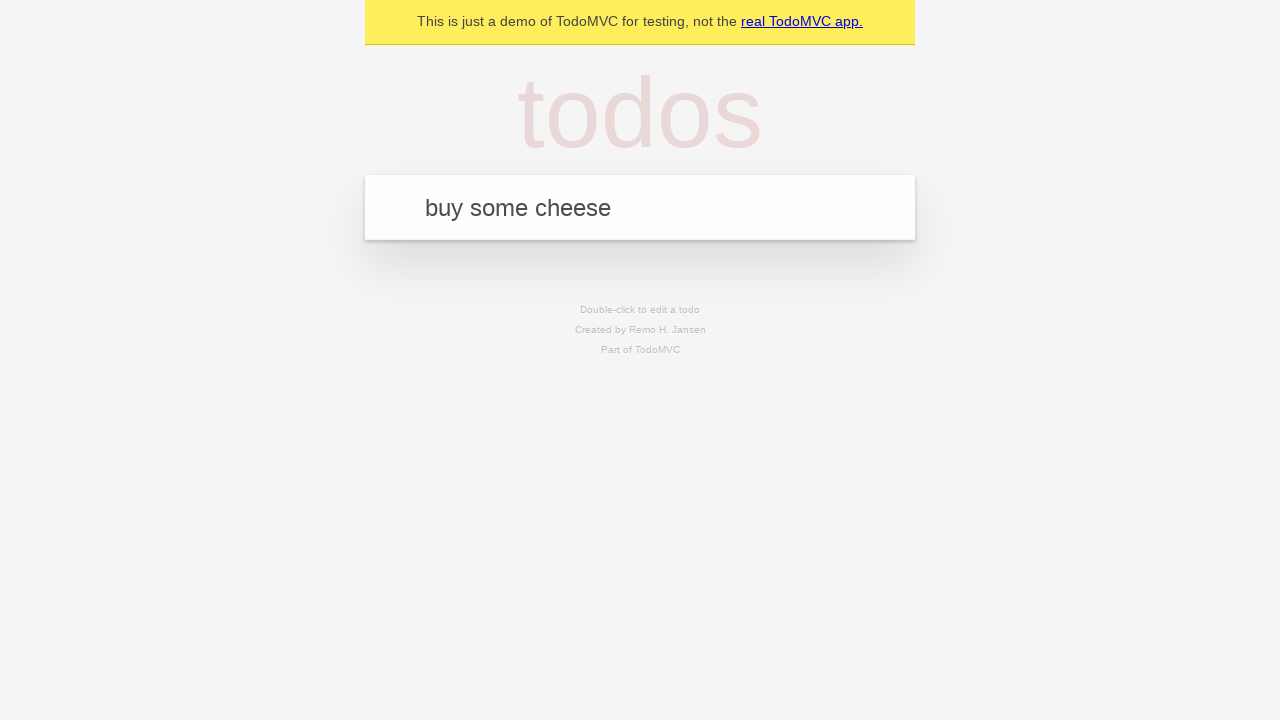

Pressed Enter to add first todo on internal:attr=[placeholder="What needs to be done?"i]
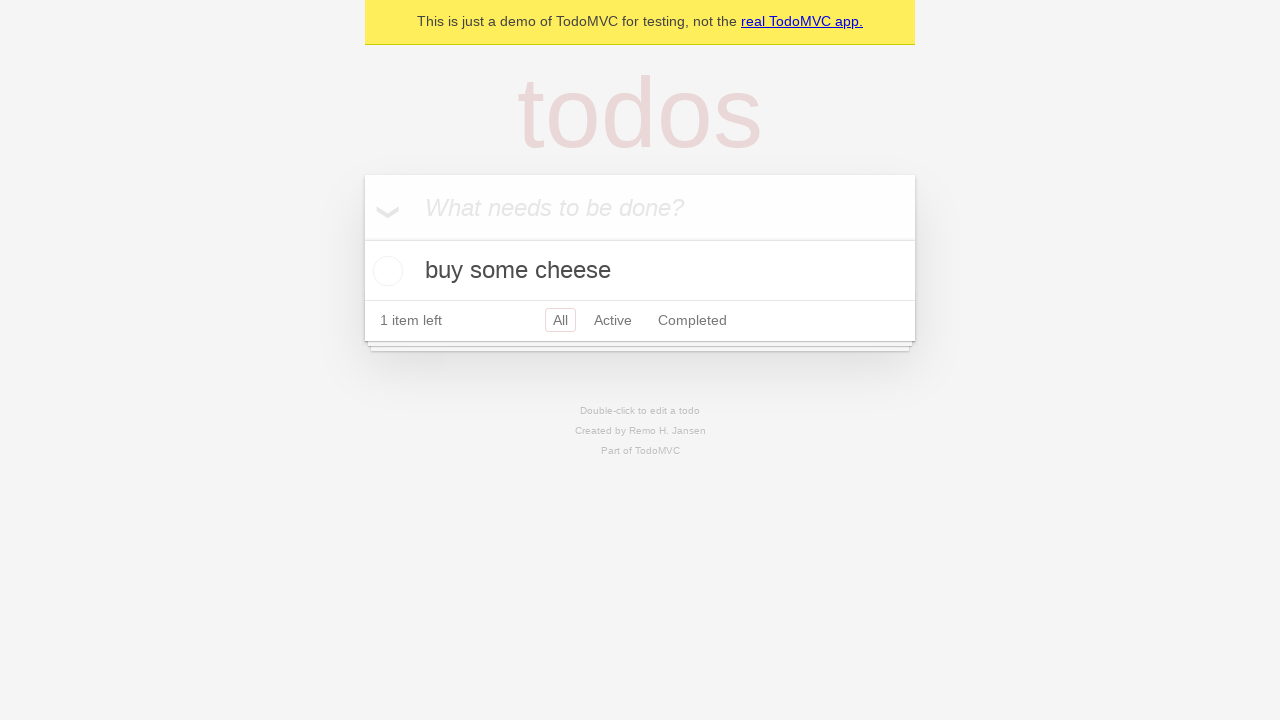

Filled todo input with 'feed the cat' on internal:attr=[placeholder="What needs to be done?"i]
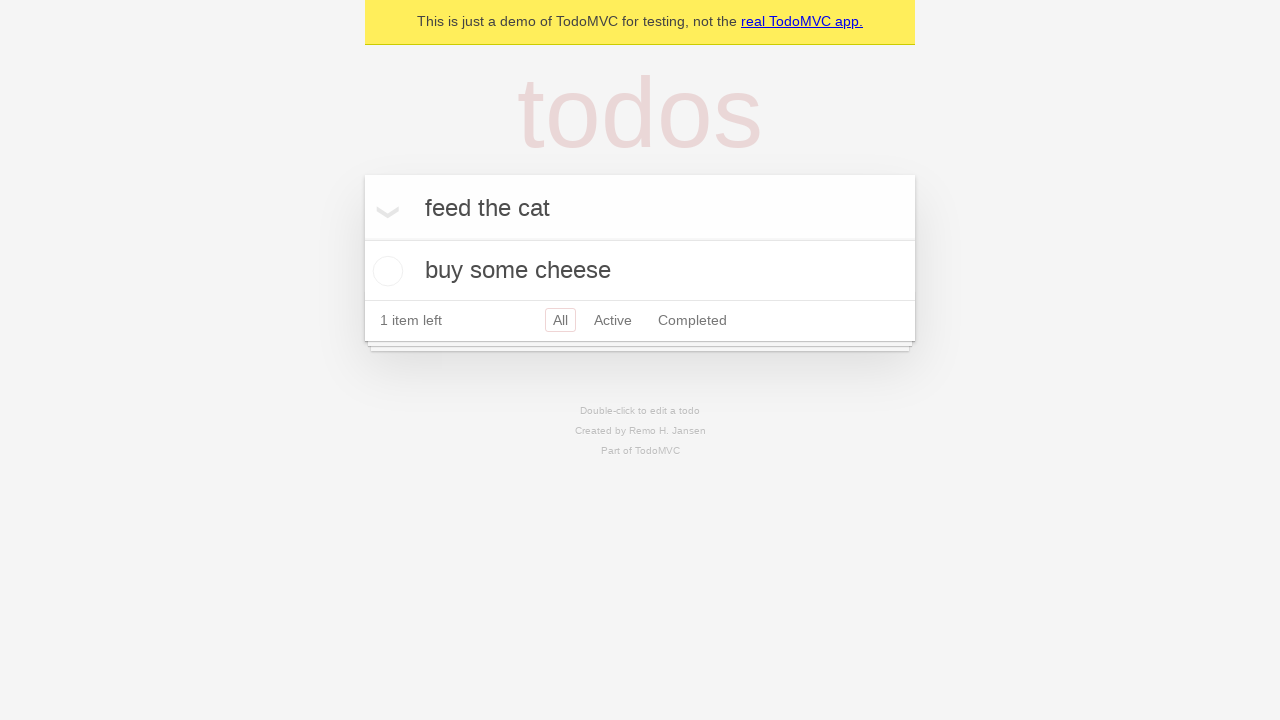

Pressed Enter to add second todo on internal:attr=[placeholder="What needs to be done?"i]
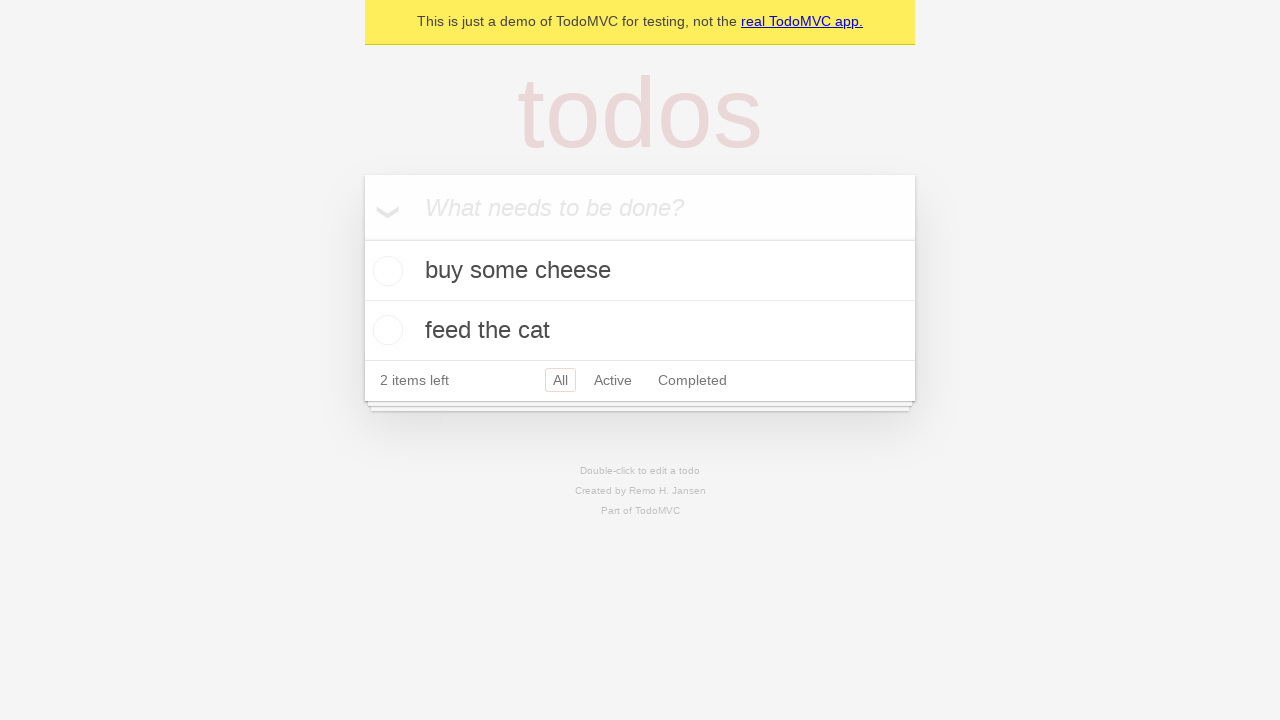

Filled todo input with 'book a doctors appointment' on internal:attr=[placeholder="What needs to be done?"i]
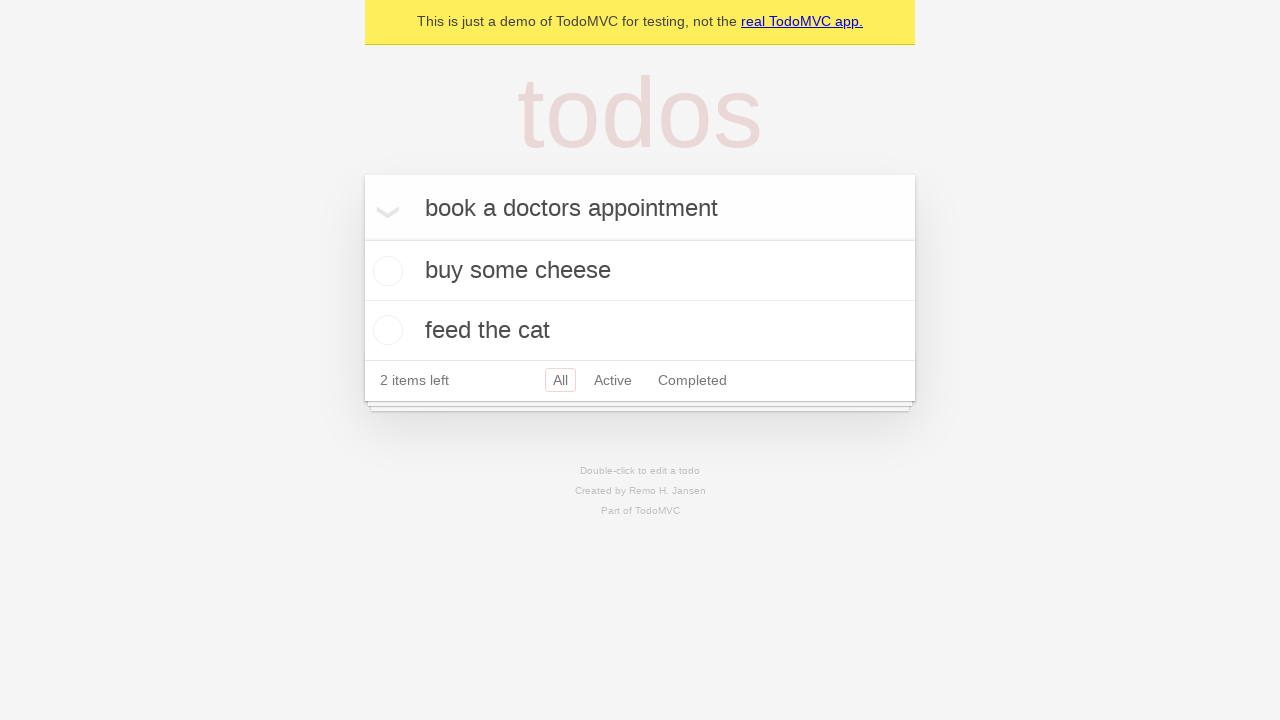

Pressed Enter to add third todo on internal:attr=[placeholder="What needs to be done?"i]
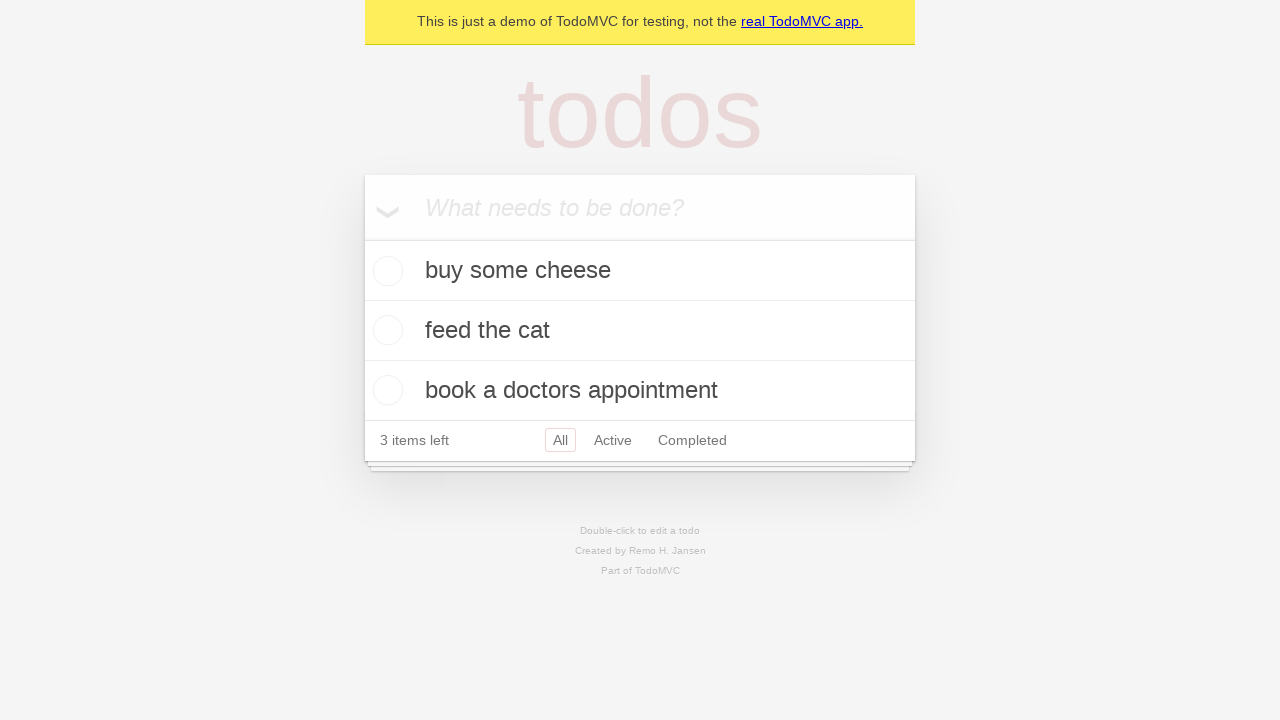

Checked the checkbox for second todo (feed the cat) at (385, 330) on internal:testid=[data-testid="todo-item"s] >> nth=1 >> internal:role=checkbox
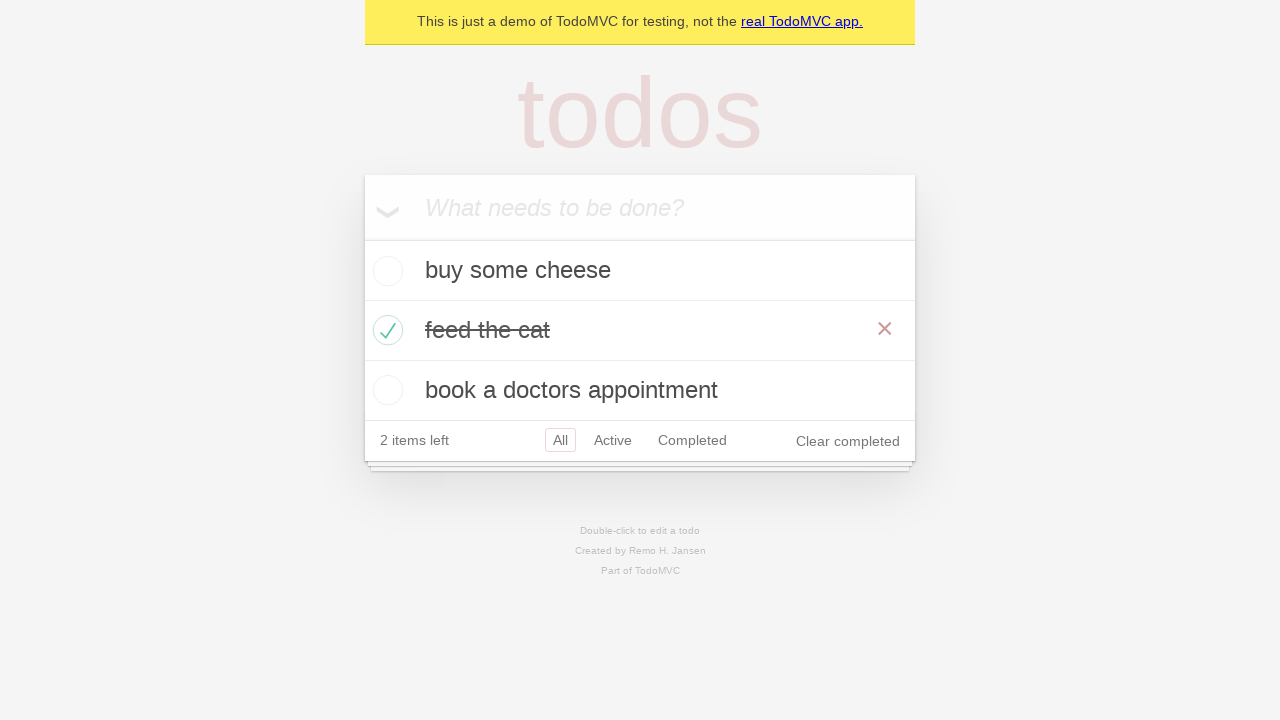

Clicked Active filter link to display incomplete items at (613, 440) on internal:role=link[name="Active"i]
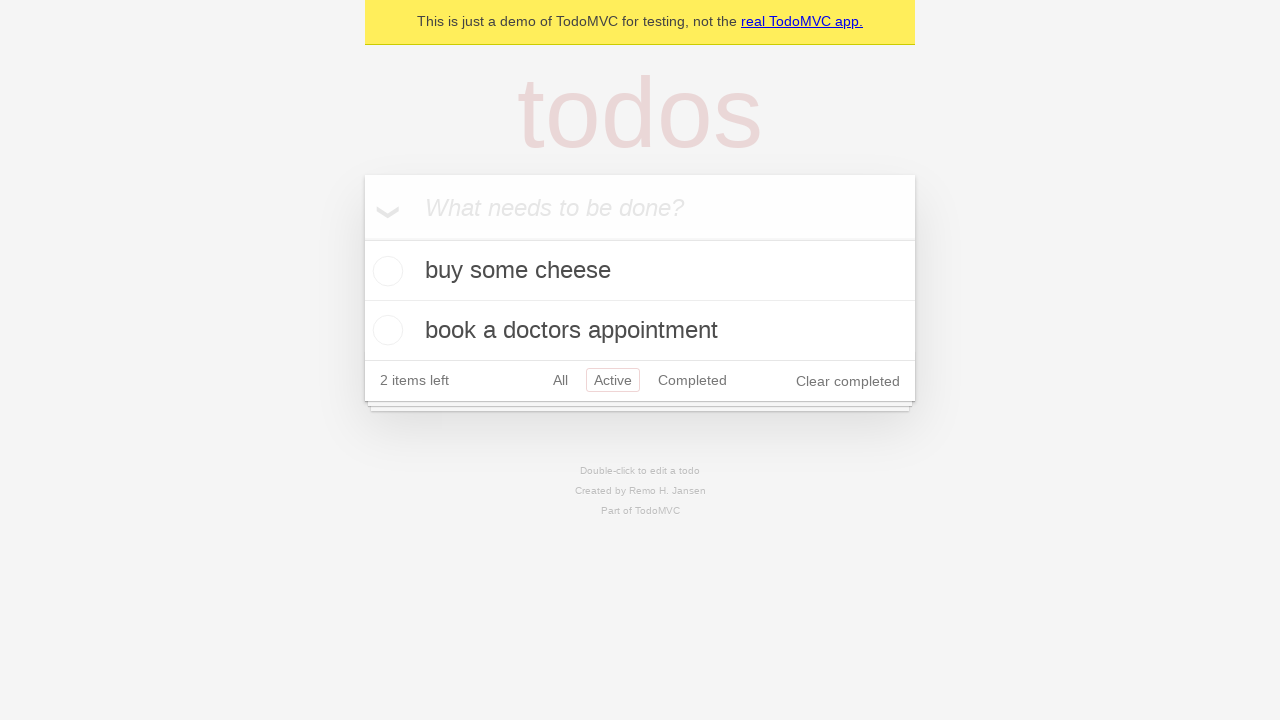

Active items filtered and displayed successfully
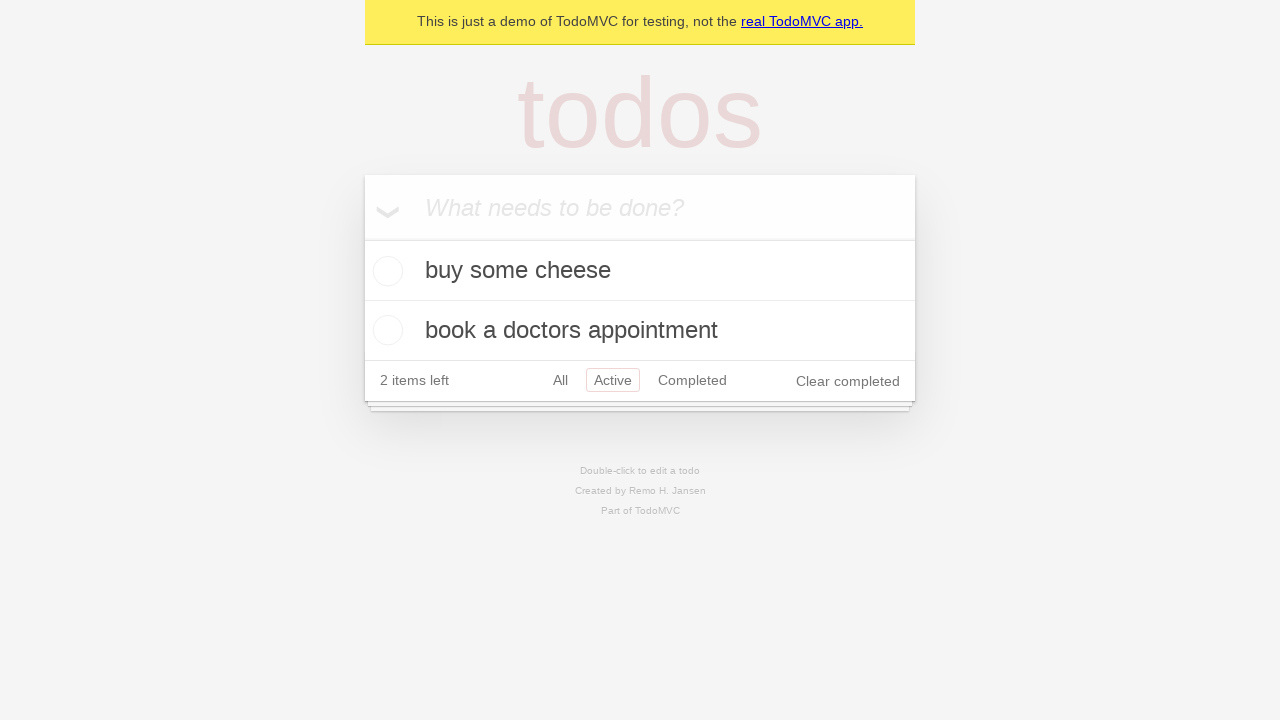

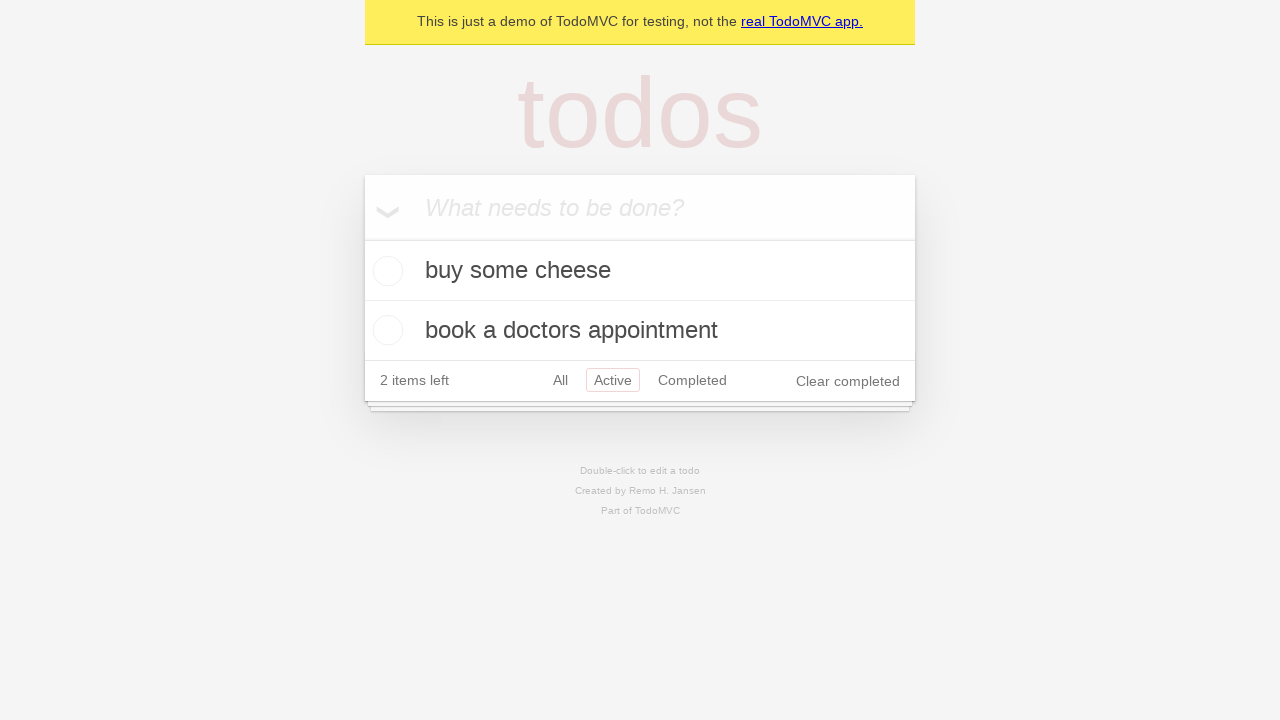